Solves a math problem by extracting a value from the page, calculating a result using a mathematical formula, and submitting the answer along with checkbox and radio button selections

Starting URL: https://suninjuly.github.io/math.html

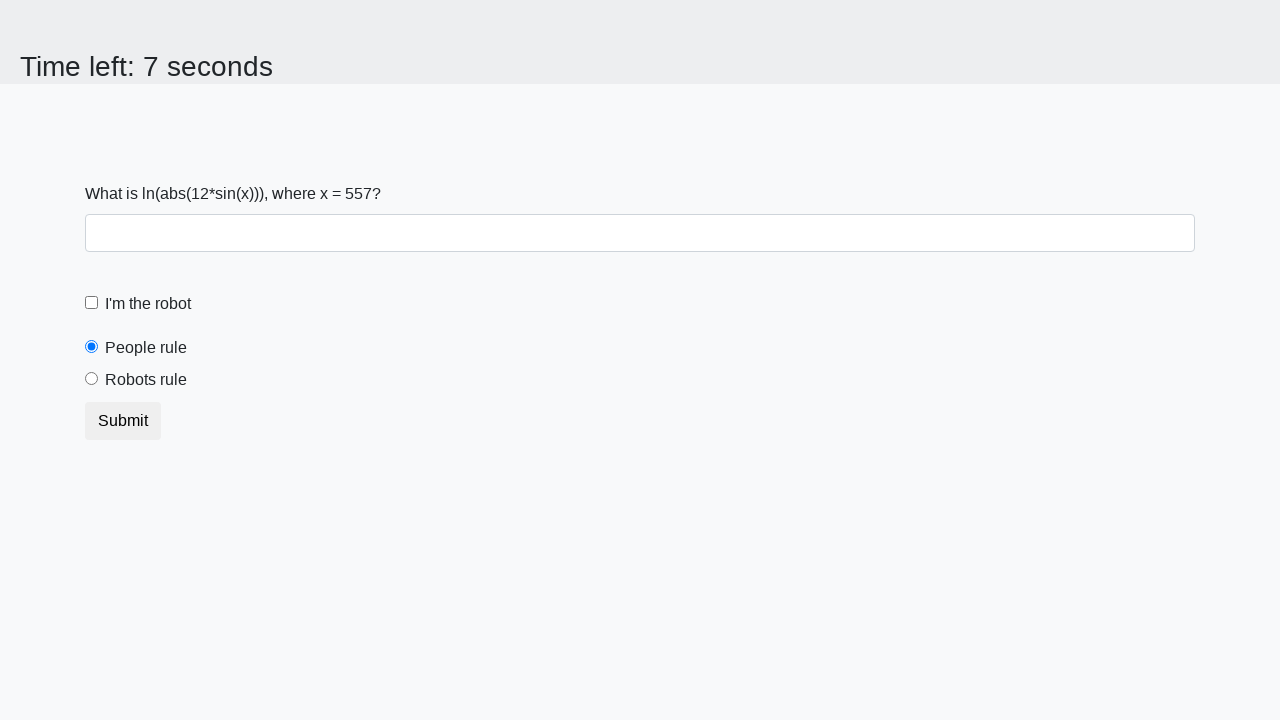

Located the x value element on the page
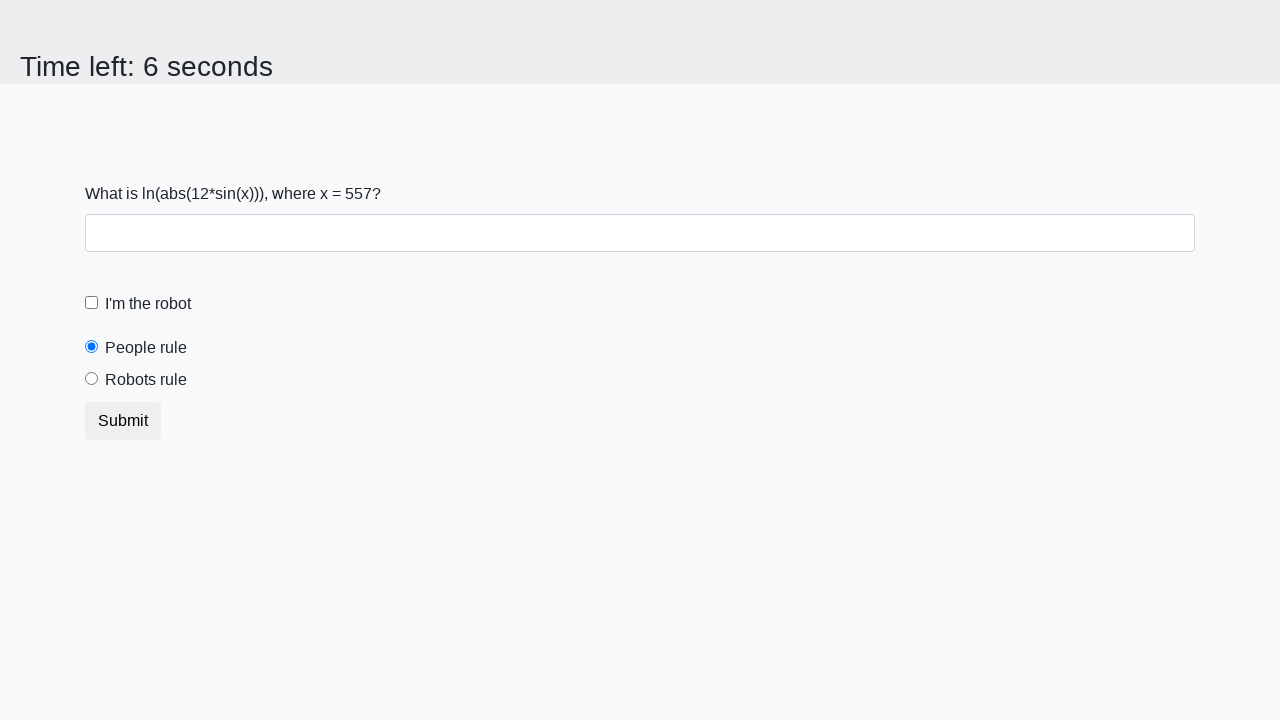

Extracted x value: 557
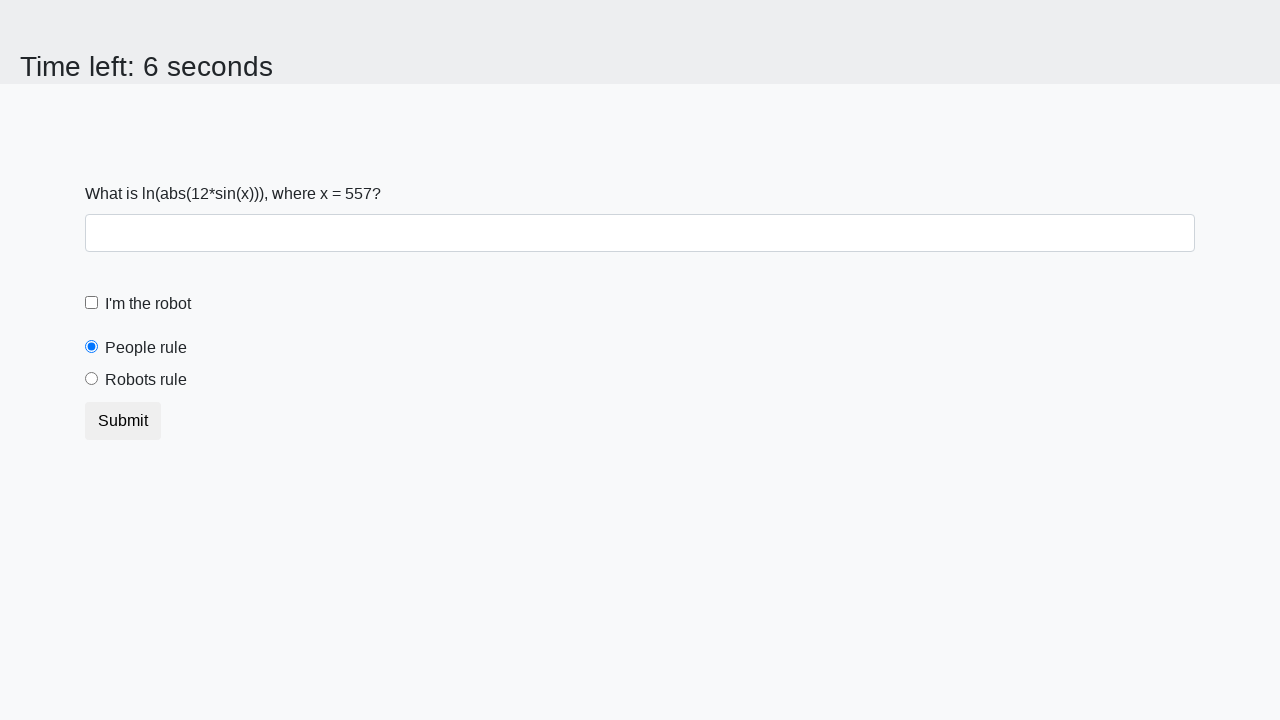

Calculated result using formula: 2.2697761979461926
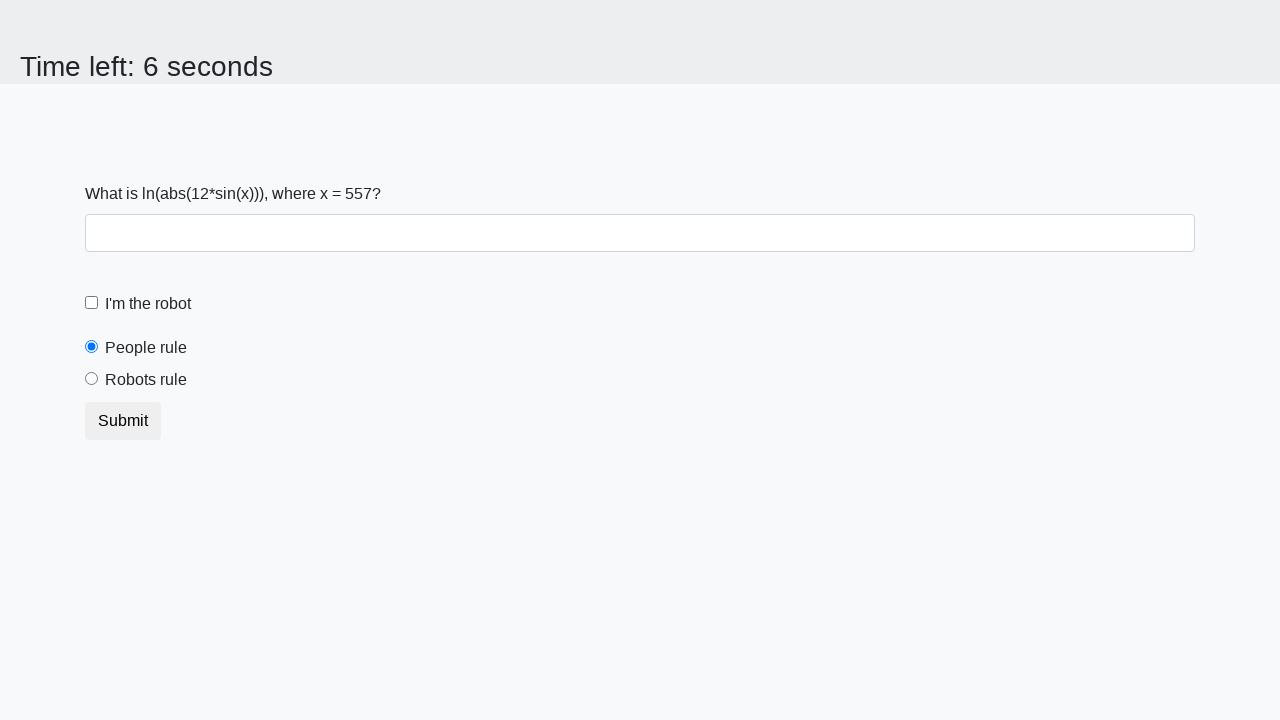

Filled answer field with calculated value: 2.2697761979461926 on #answer
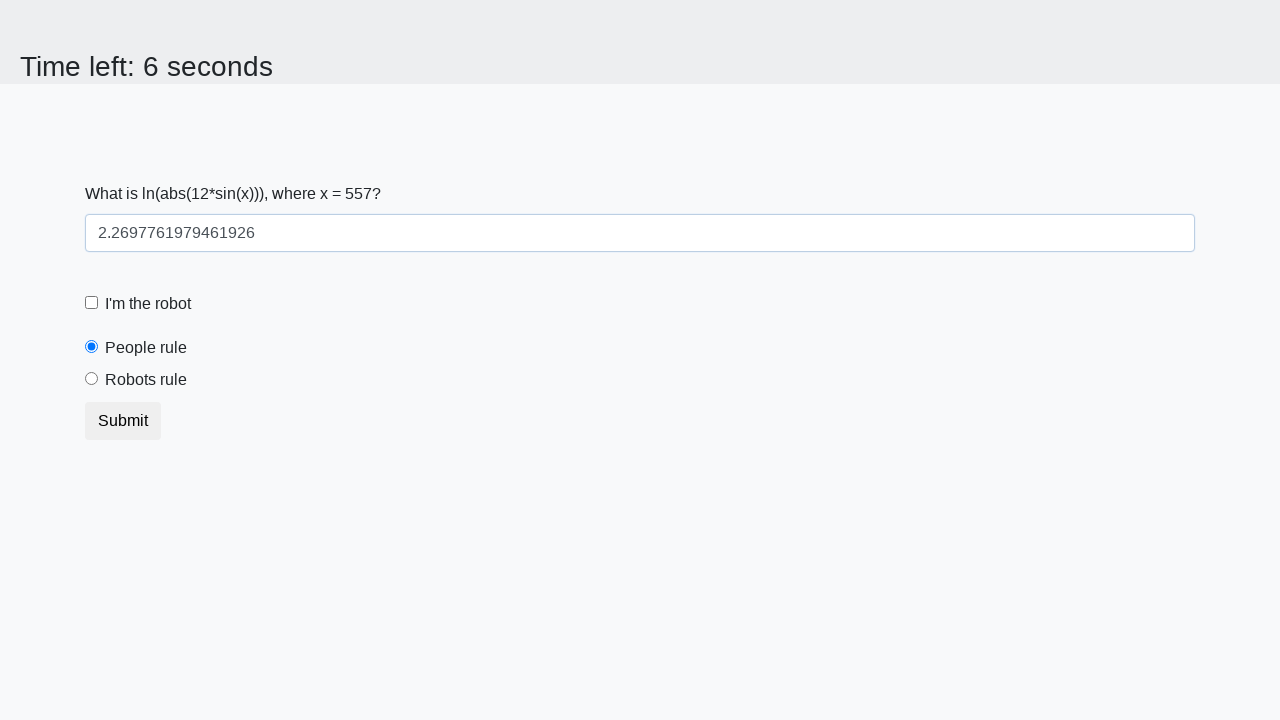

Checked the robot checkbox at (92, 303) on #robotCheckbox
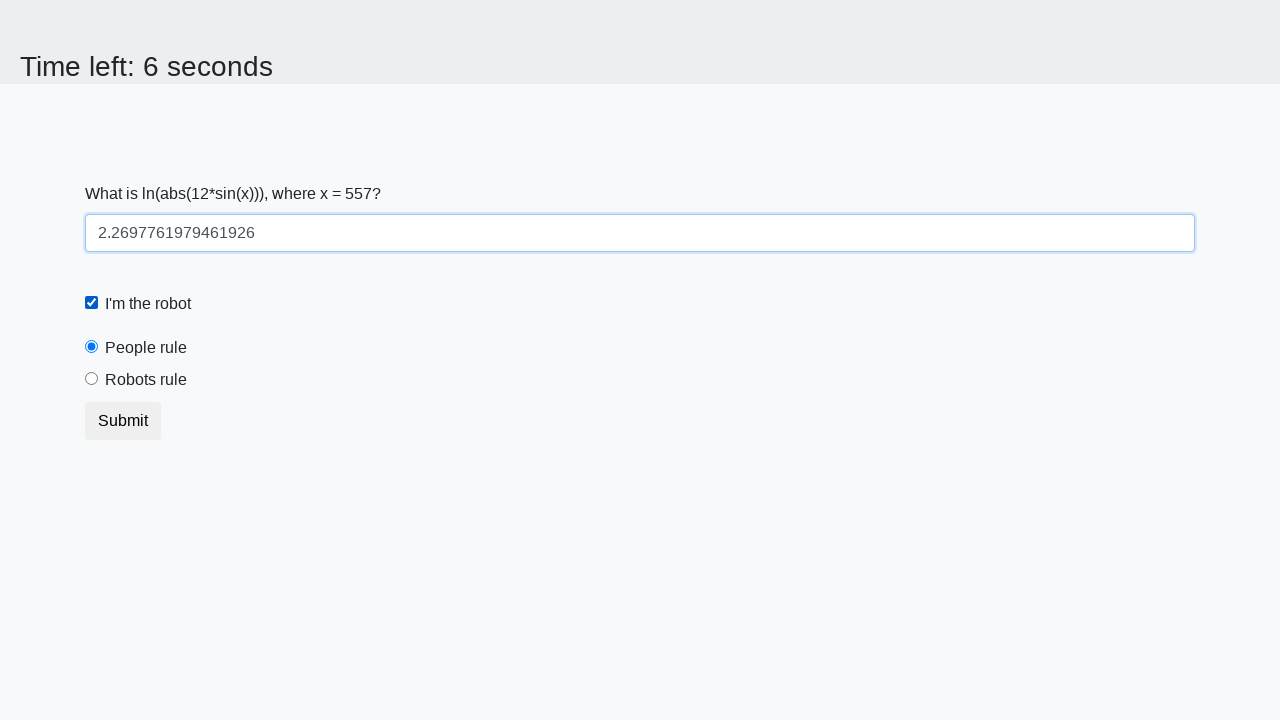

Selected the robots rule radio button at (92, 379) on #robotsRule
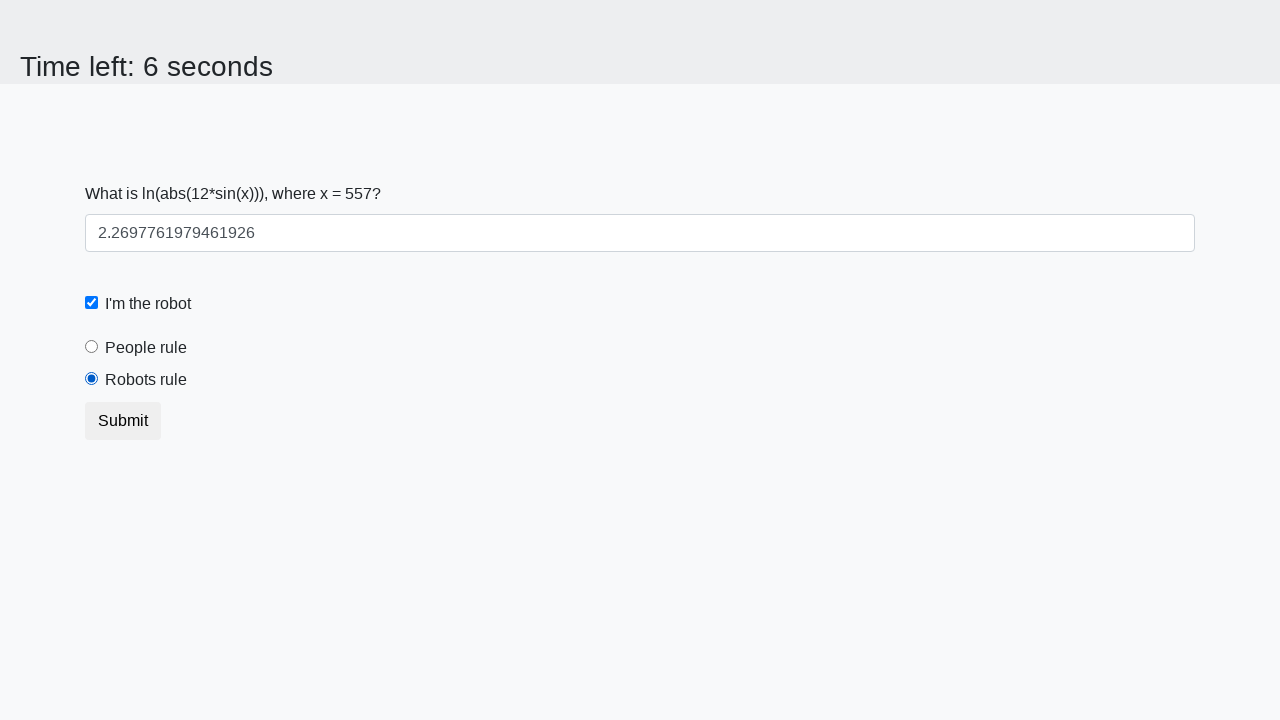

Clicked the submit button to submit the form at (123, 421) on [type=submit]
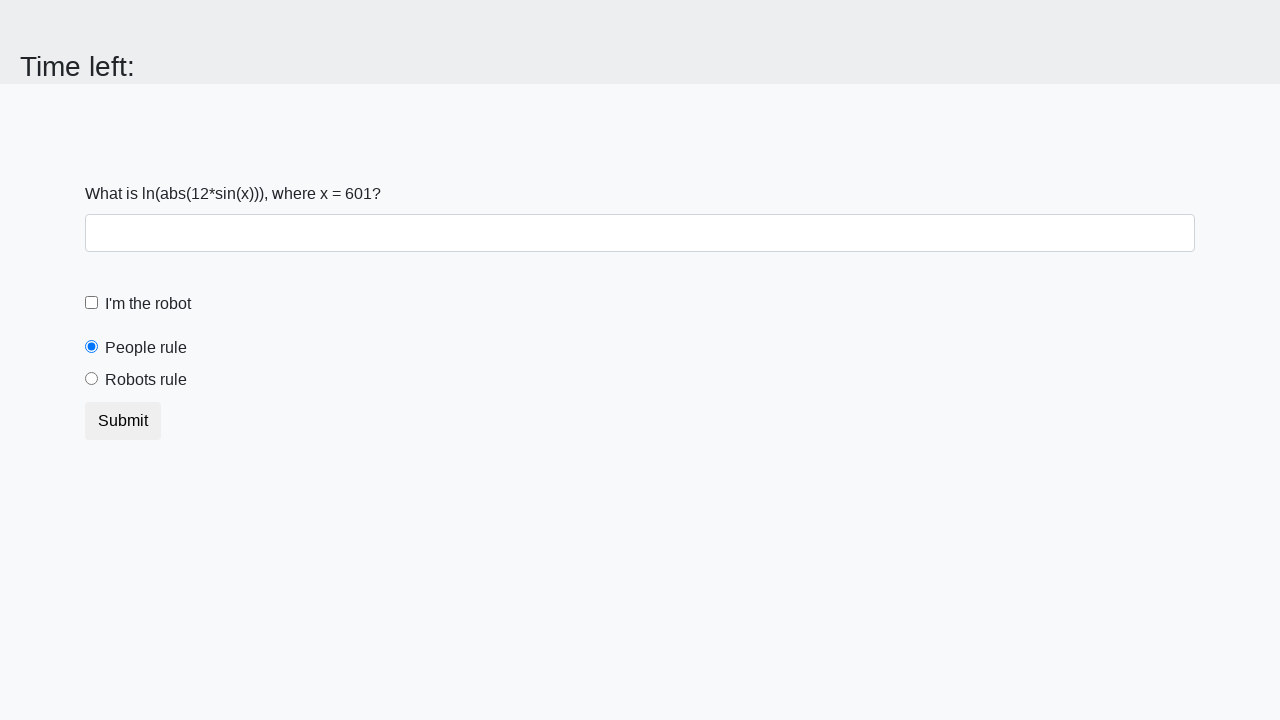

Waited 2 seconds for result page to load
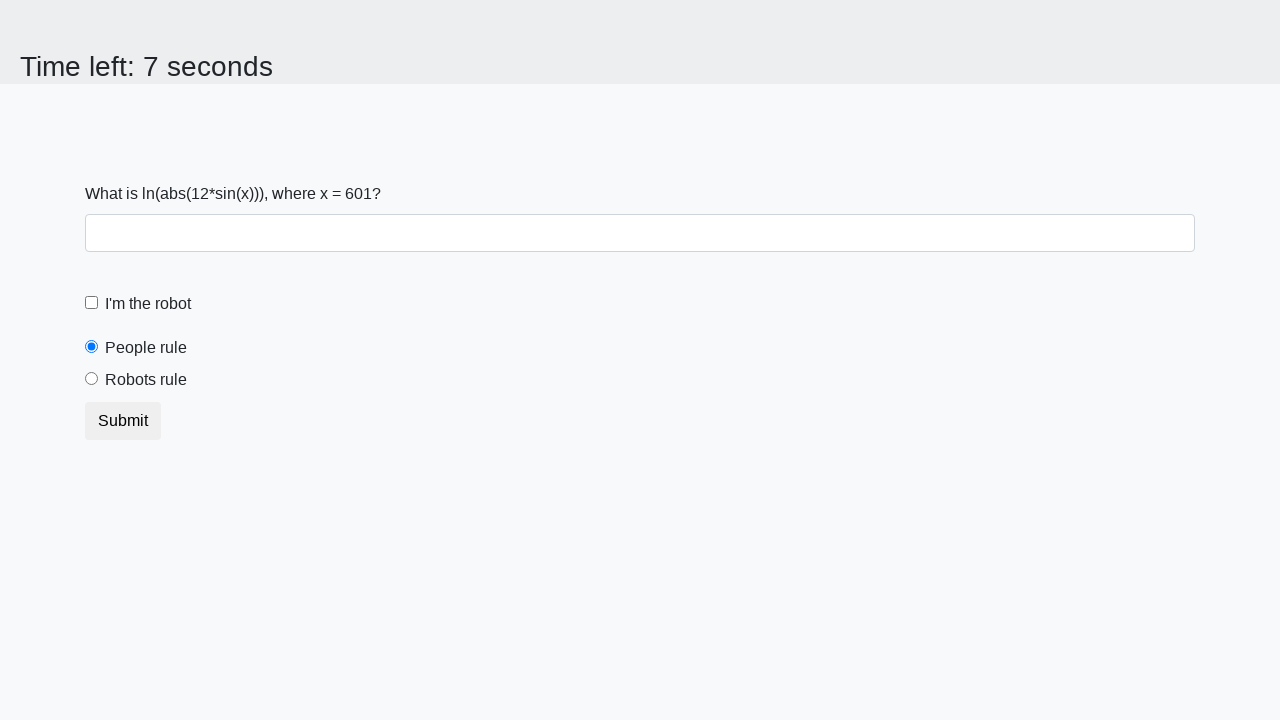

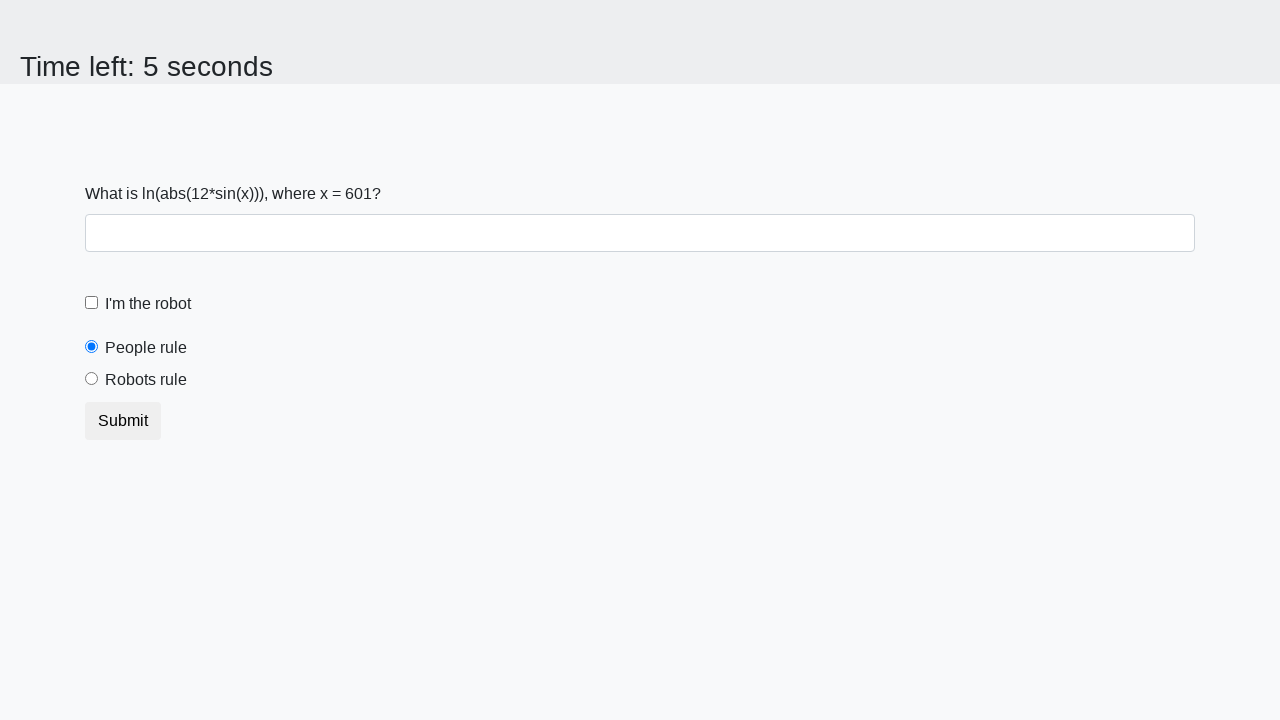